Tests that toggle-all checkbox updates state when individual items are completed or cleared

Starting URL: https://demo.playwright.dev/todomvc

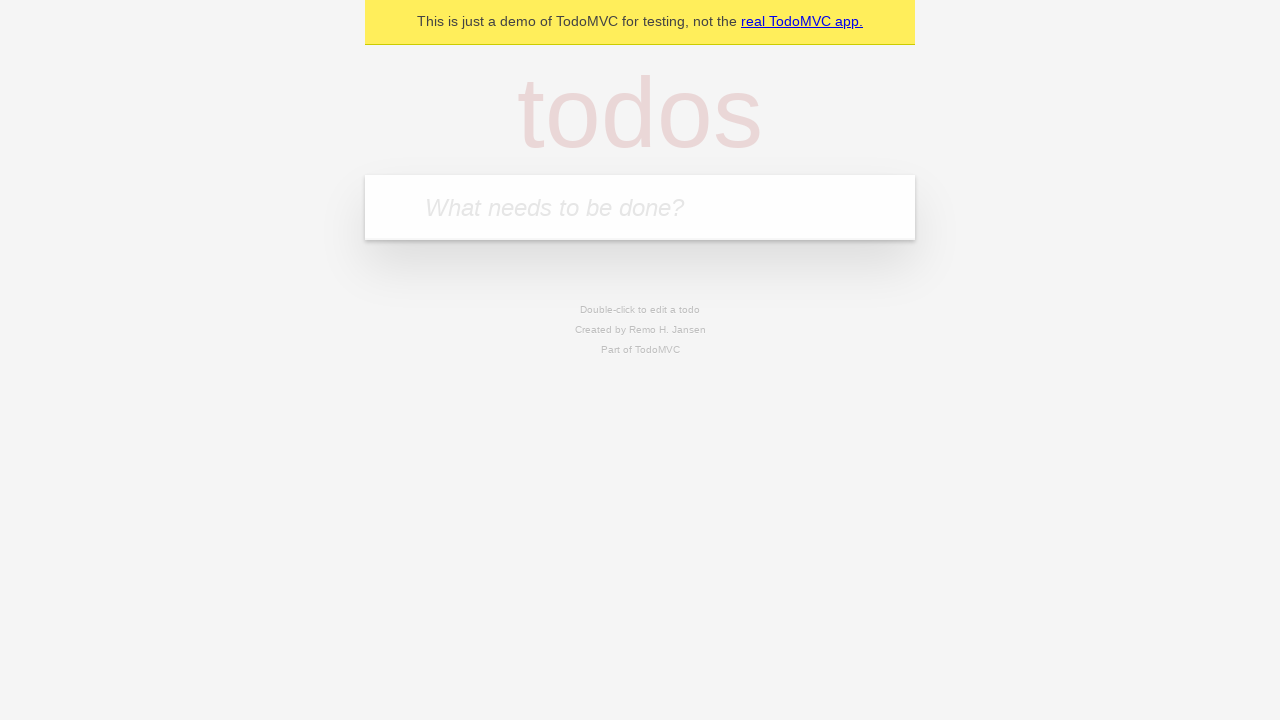

Filled todo input with 'buy some cheese' on internal:attr=[placeholder="What needs to be done?"i]
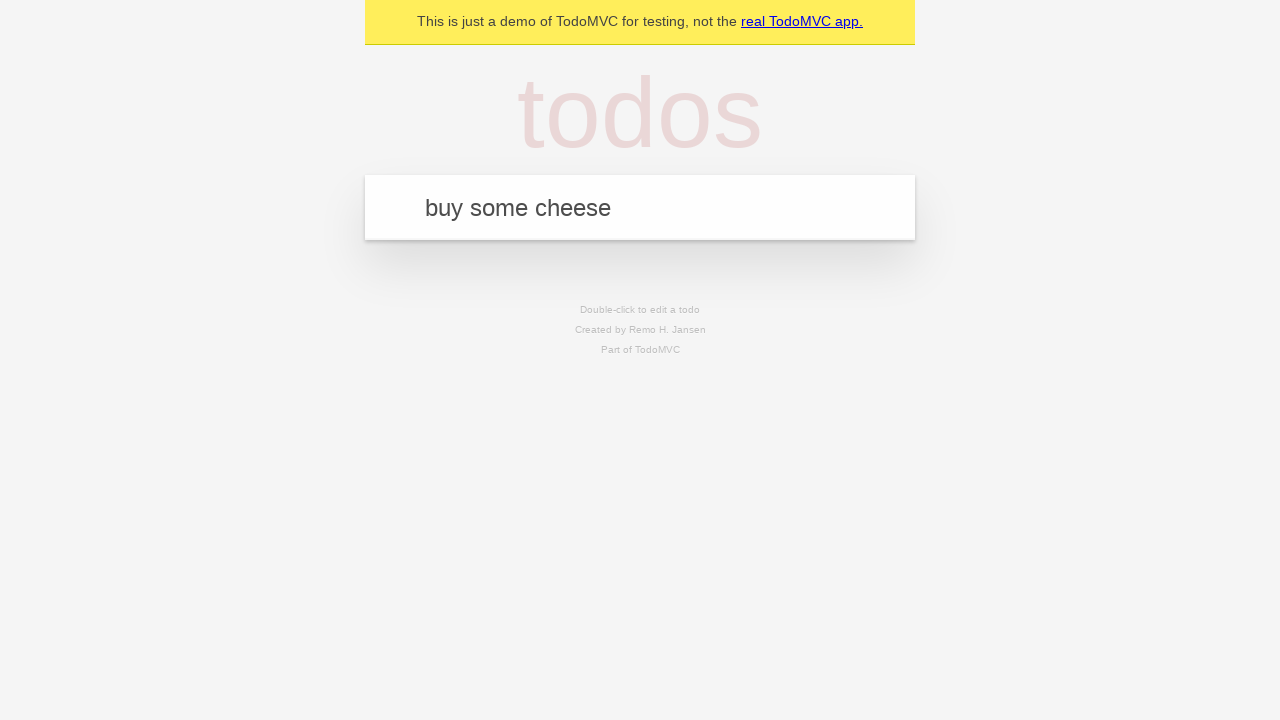

Pressed Enter to create todo 'buy some cheese' on internal:attr=[placeholder="What needs to be done?"i]
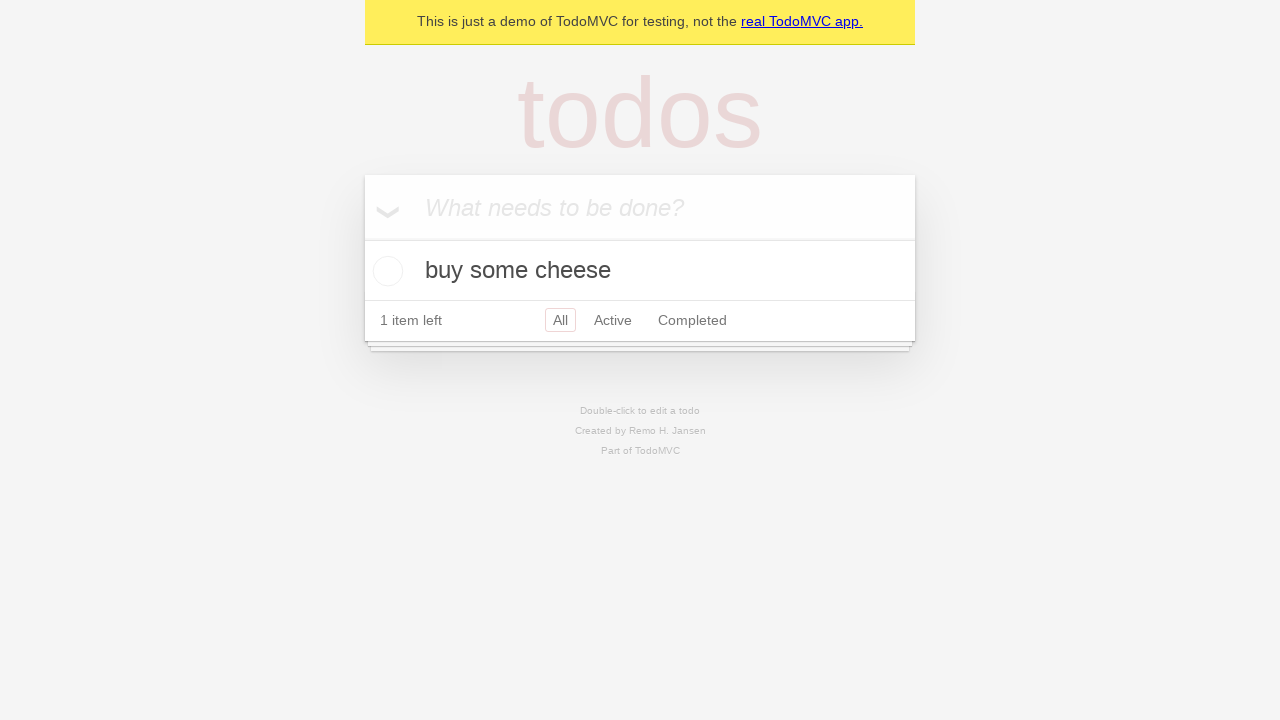

Filled todo input with 'feed the cat' on internal:attr=[placeholder="What needs to be done?"i]
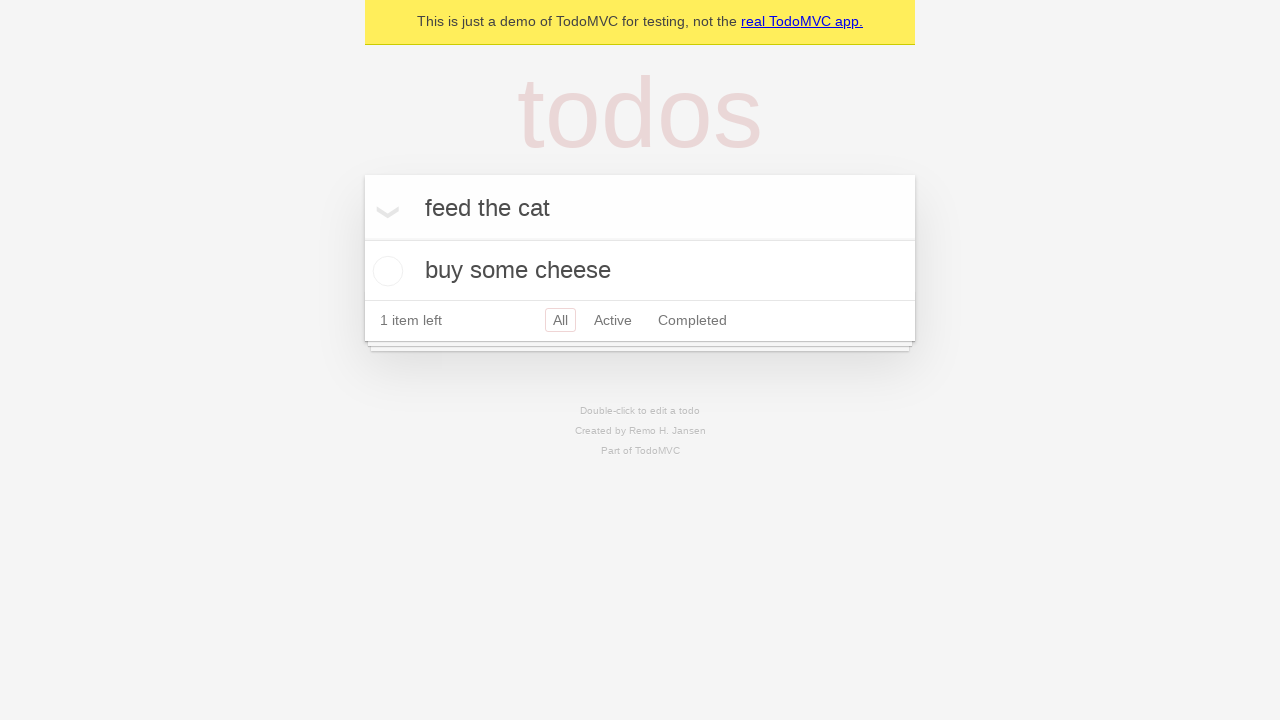

Pressed Enter to create todo 'feed the cat' on internal:attr=[placeholder="What needs to be done?"i]
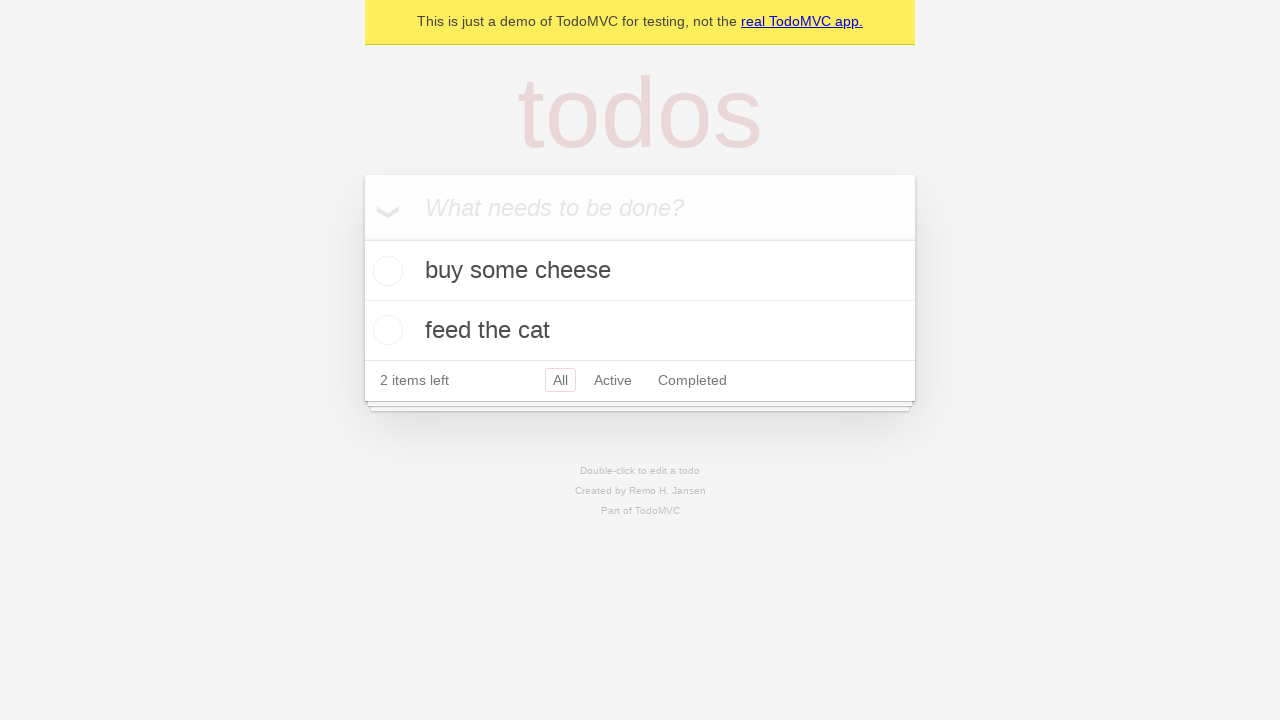

Filled todo input with 'book a doctors appointment' on internal:attr=[placeholder="What needs to be done?"i]
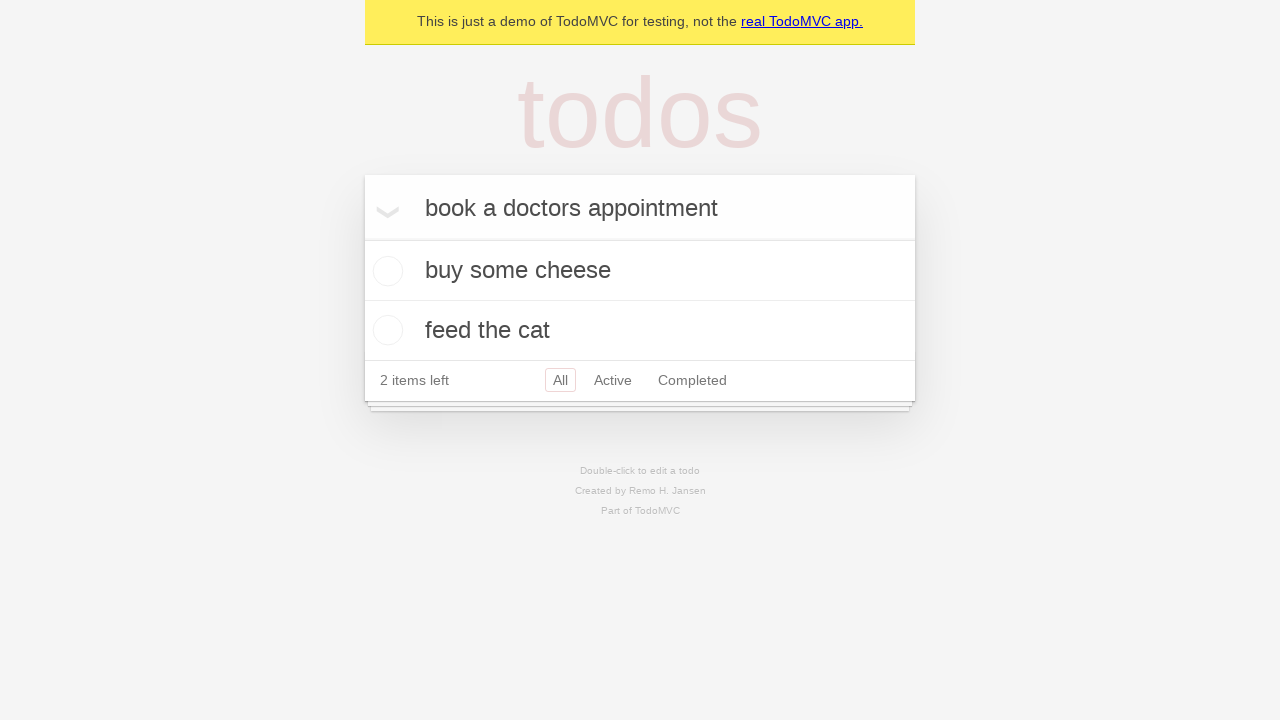

Pressed Enter to create todo 'book a doctors appointment' on internal:attr=[placeholder="What needs to be done?"i]
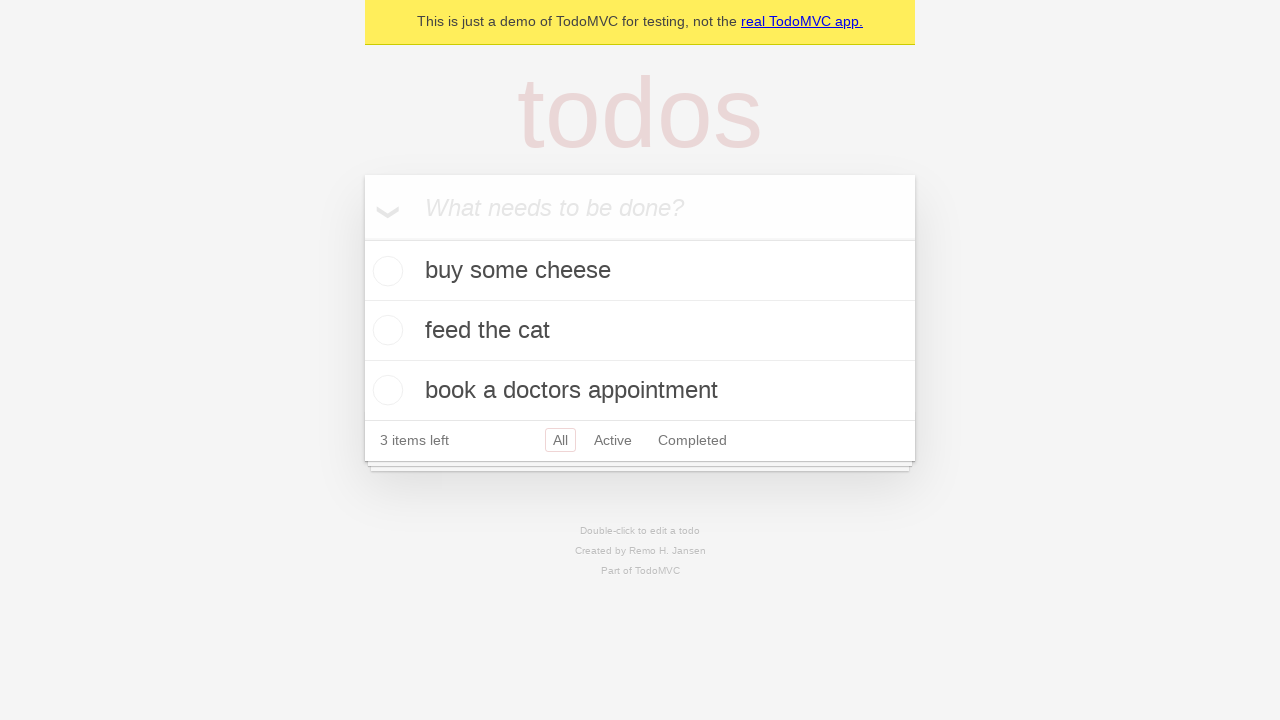

Checked toggle-all checkbox to mark all items as complete at (362, 238) on internal:label="Mark all as complete"i
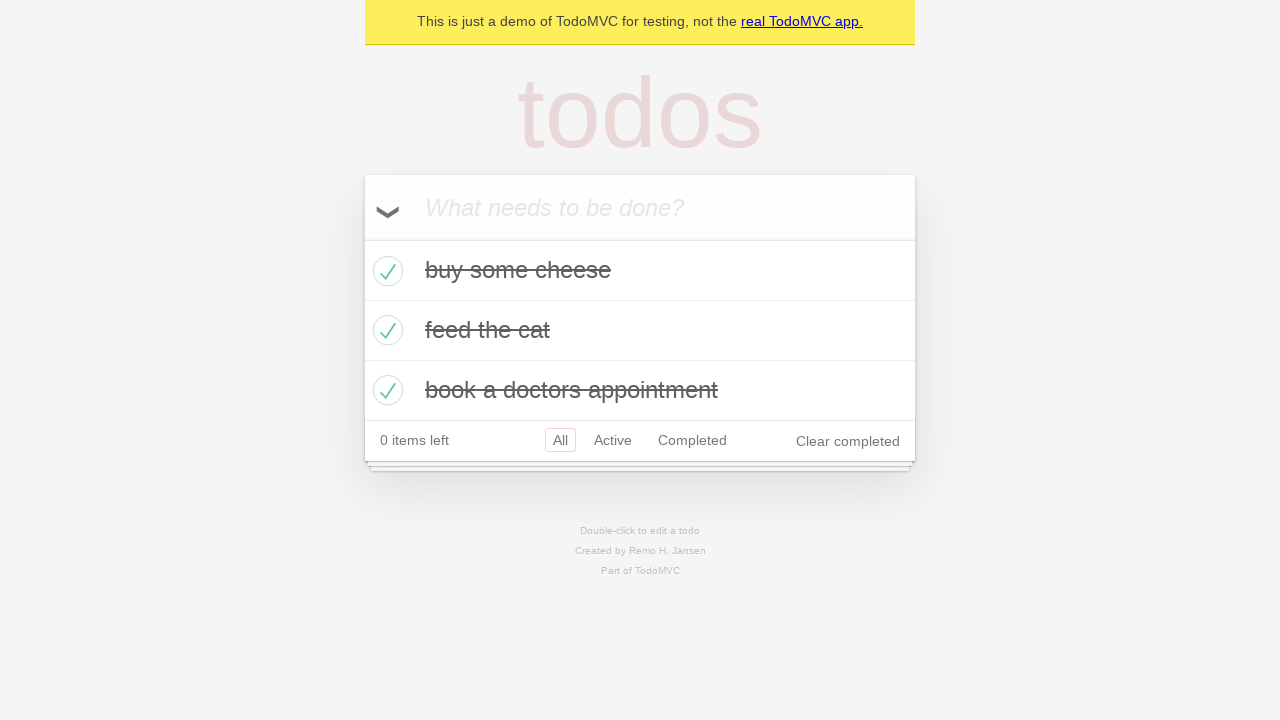

Unchecked the first todo item at (385, 271) on internal:testid=[data-testid="todo-item"s] >> nth=0 >> internal:role=checkbox
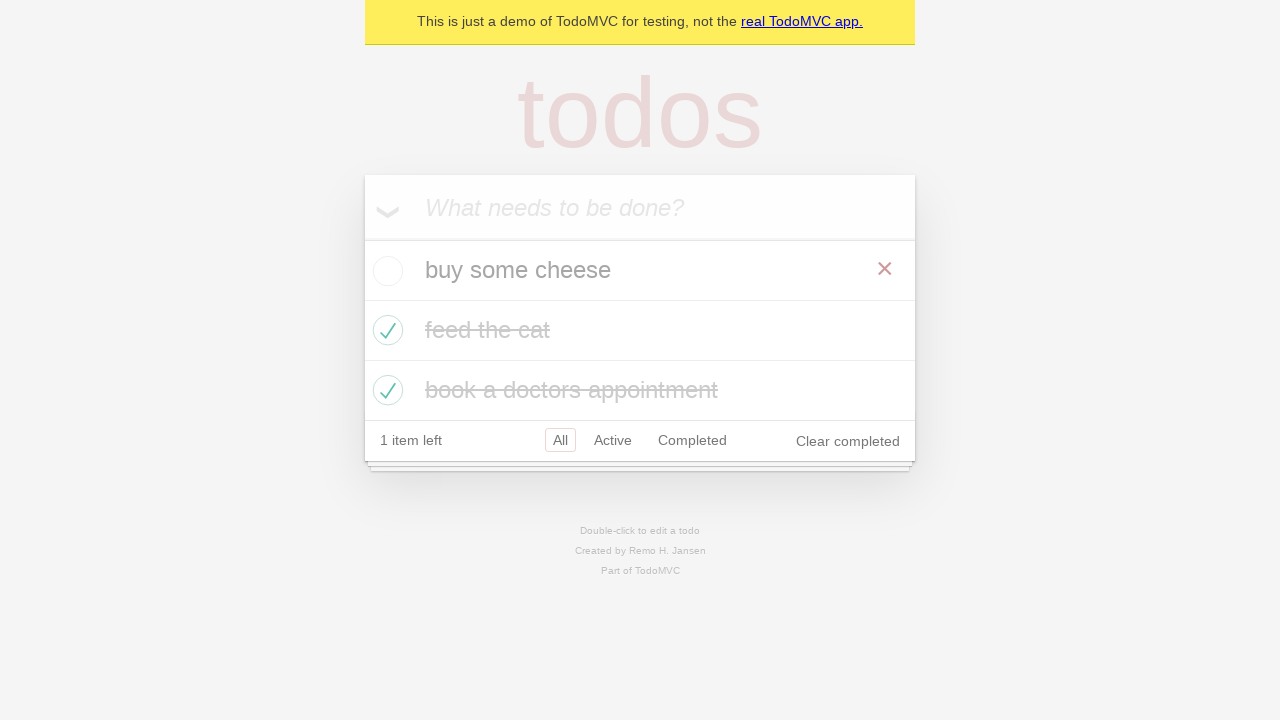

Checked the first todo item again at (385, 271) on internal:testid=[data-testid="todo-item"s] >> nth=0 >> internal:role=checkbox
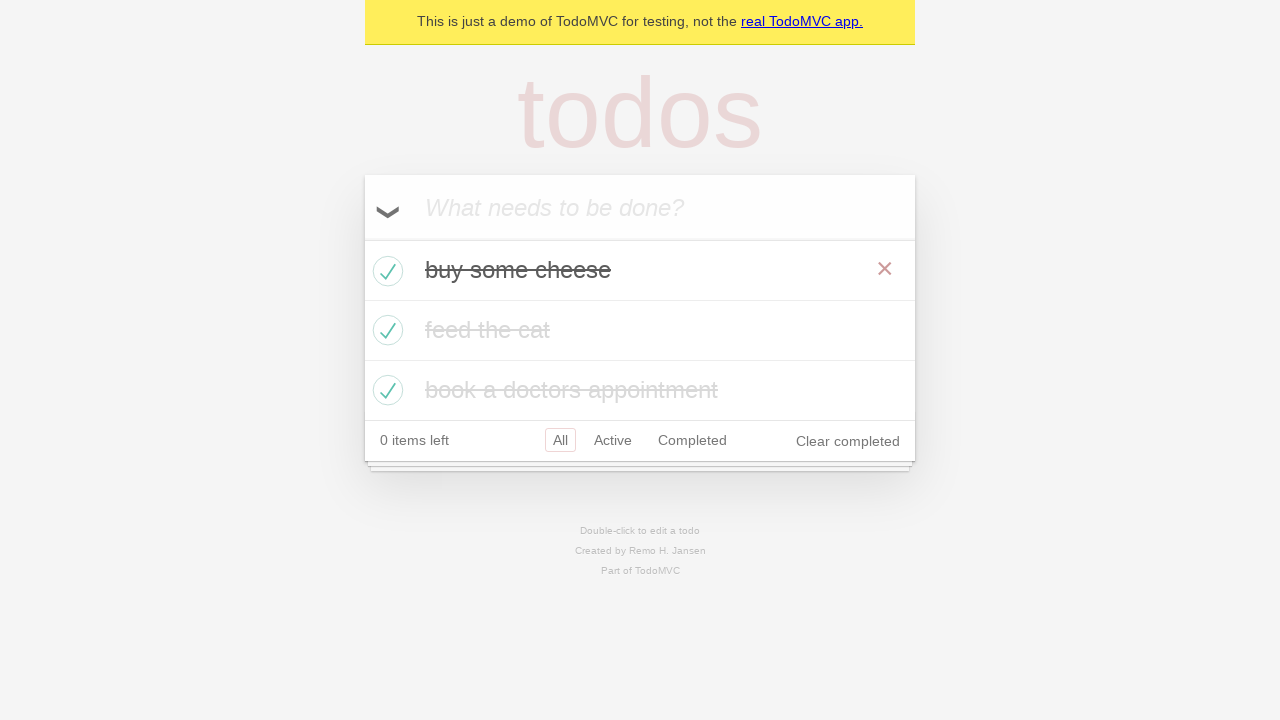

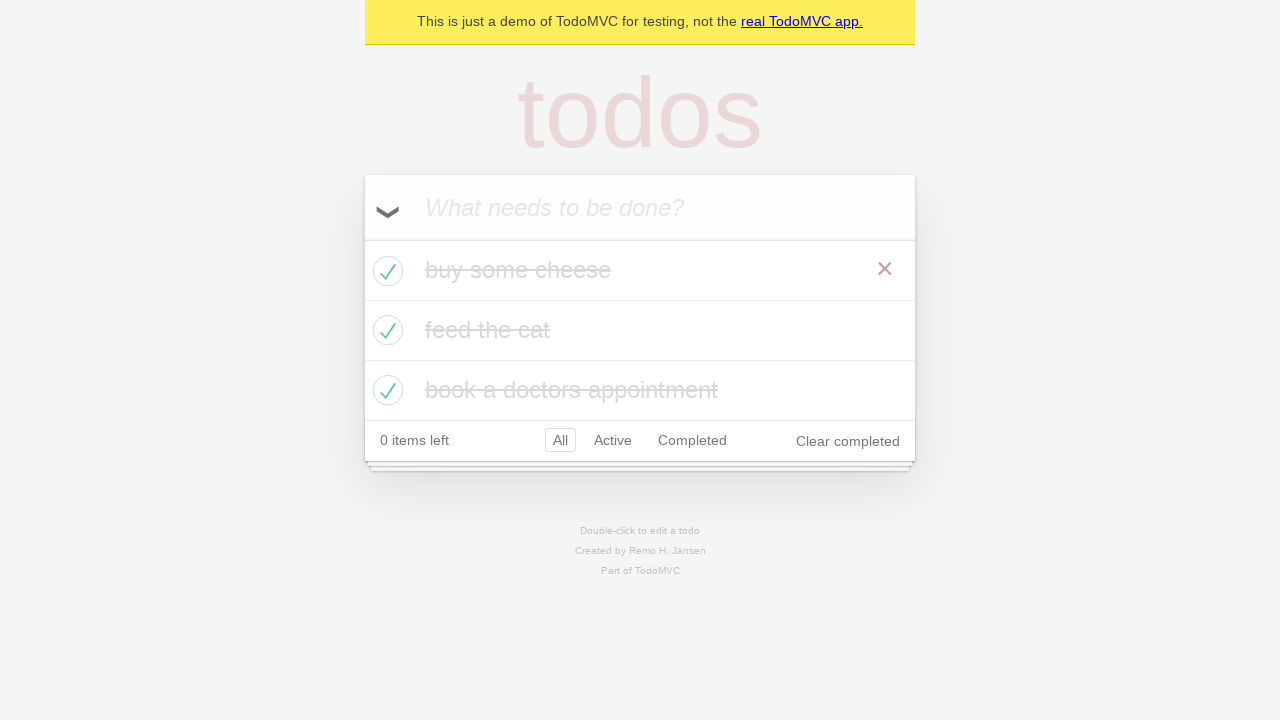